Waits for a specific price to appear, then books and solves a mathematical problem by calculating a logarithmic value and submitting the answer

Starting URL: http://suninjuly.github.io/explicit_wait2.html

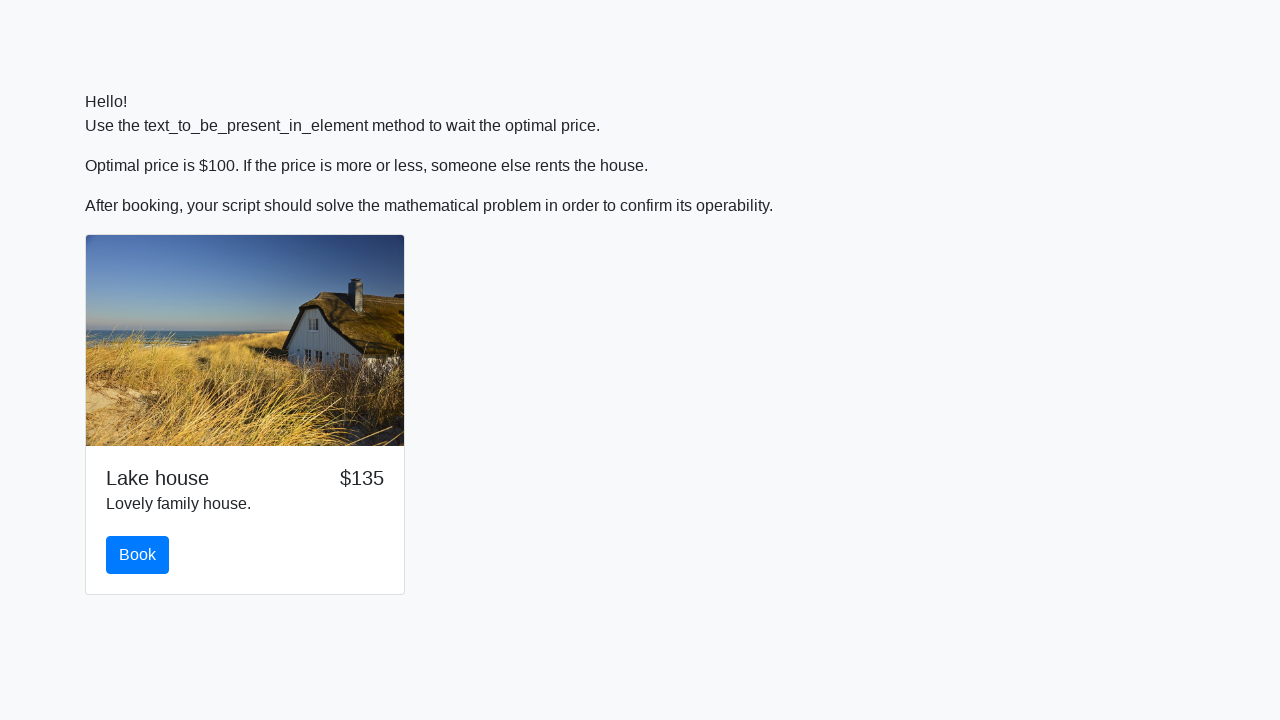

Waited for price to change to $100
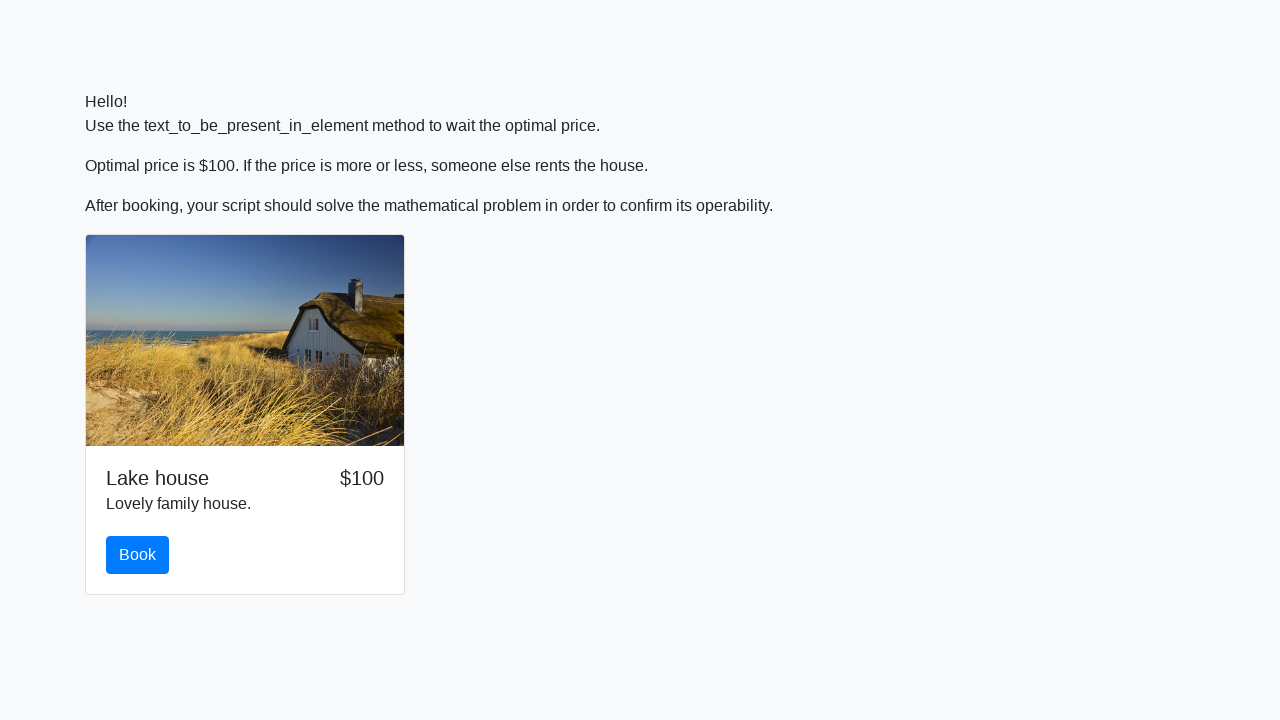

Clicked book button after price reached $100 at (138, 555) on #book
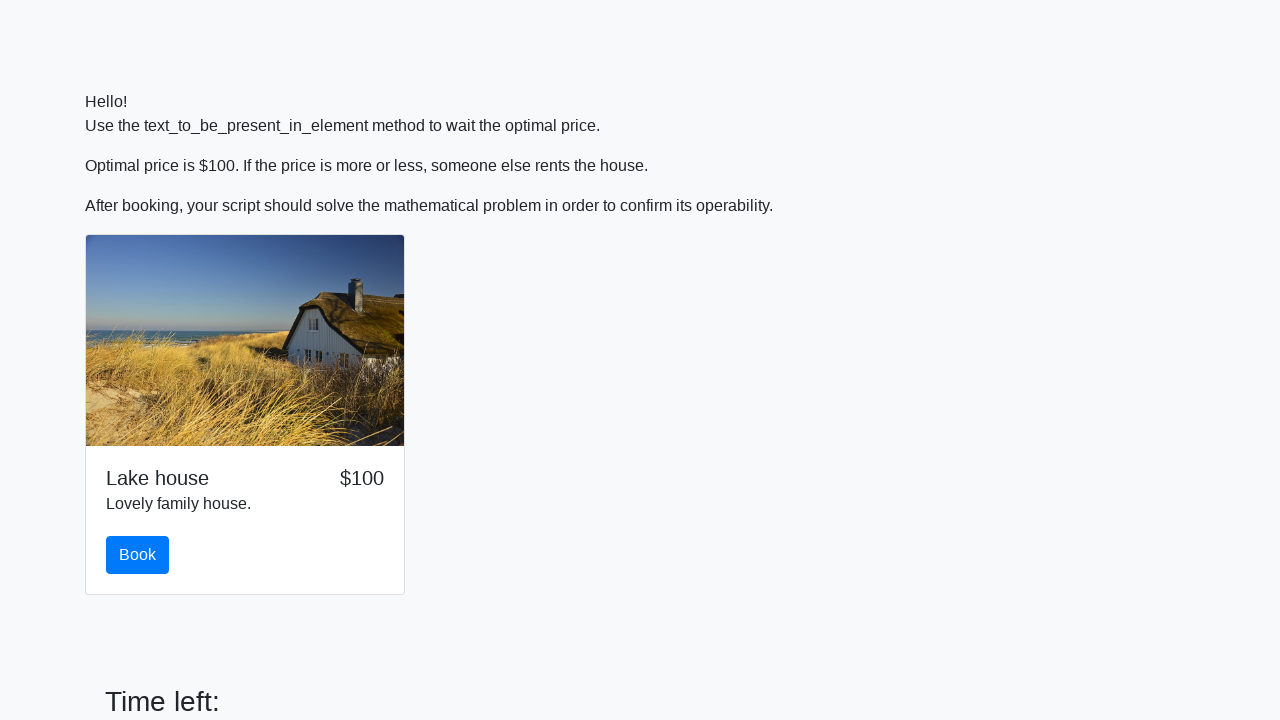

Retrieved input value: 335
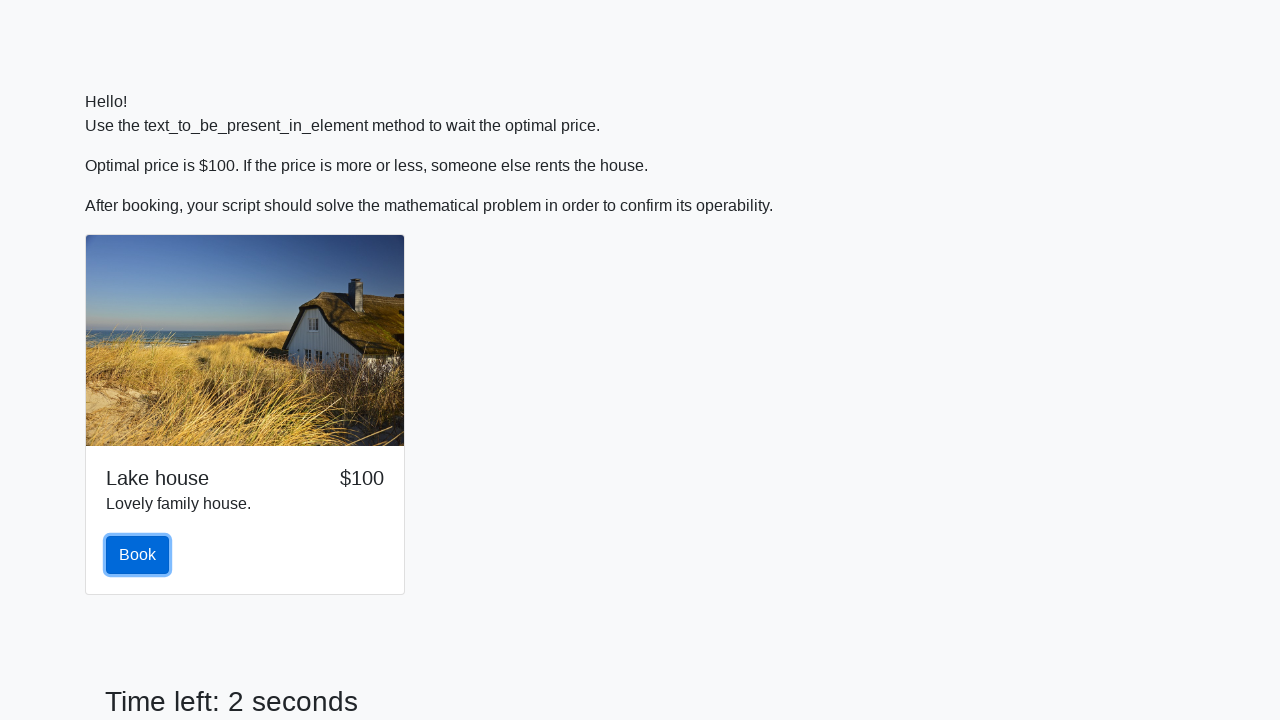

Calculated logarithmic result: 2.393813808334808
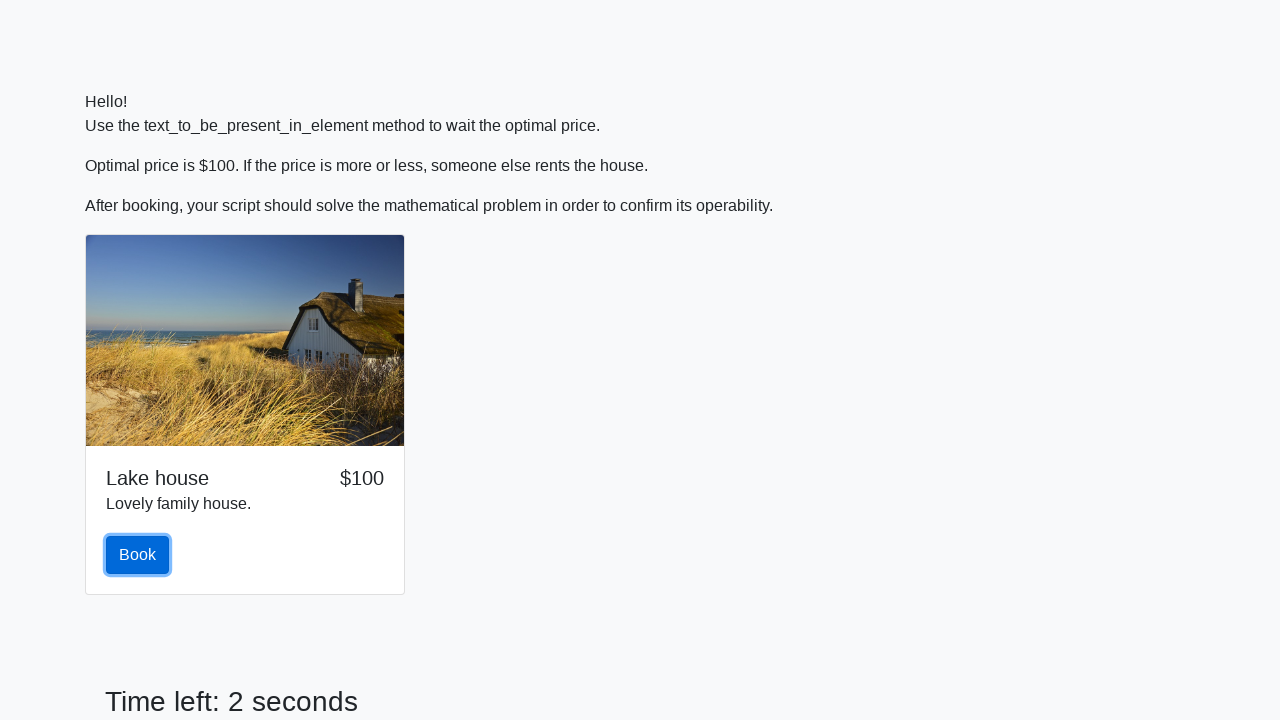

Filled answer field with calculated value: 2.393813808334808 on #answer
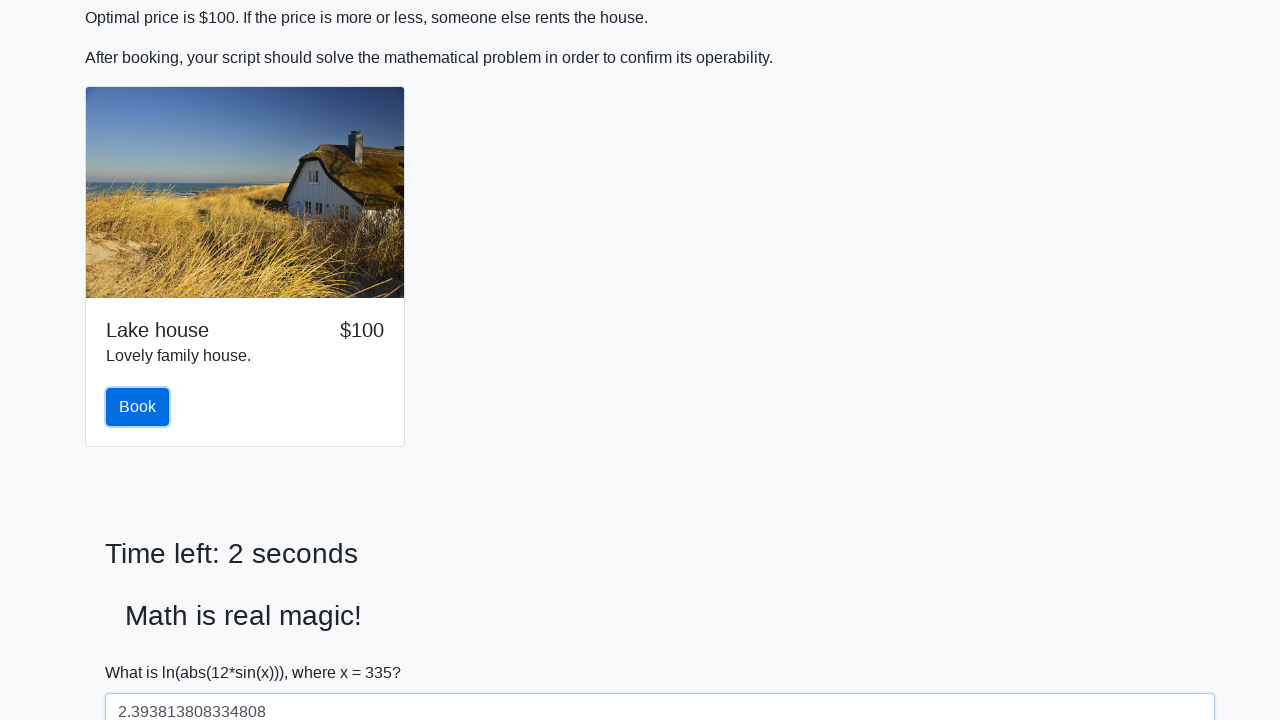

Clicked solve button to submit answer at (143, 651) on #solve
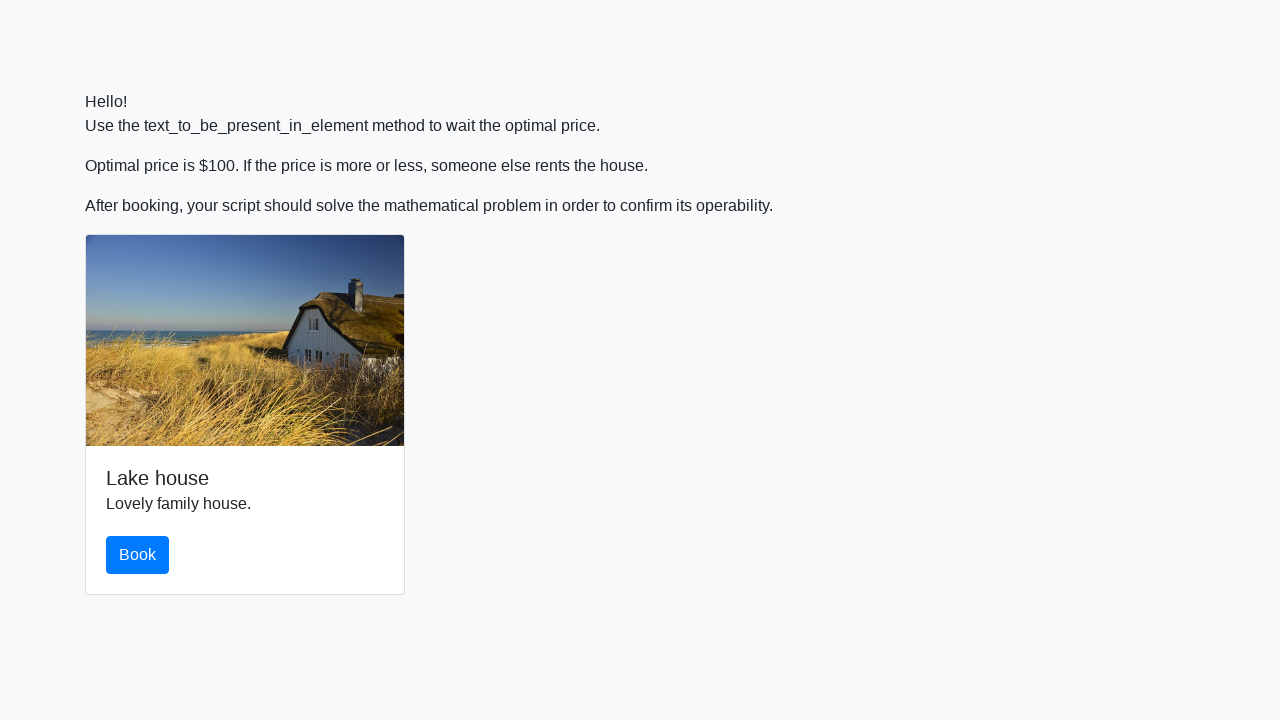

Set up dialog handler to accept alerts
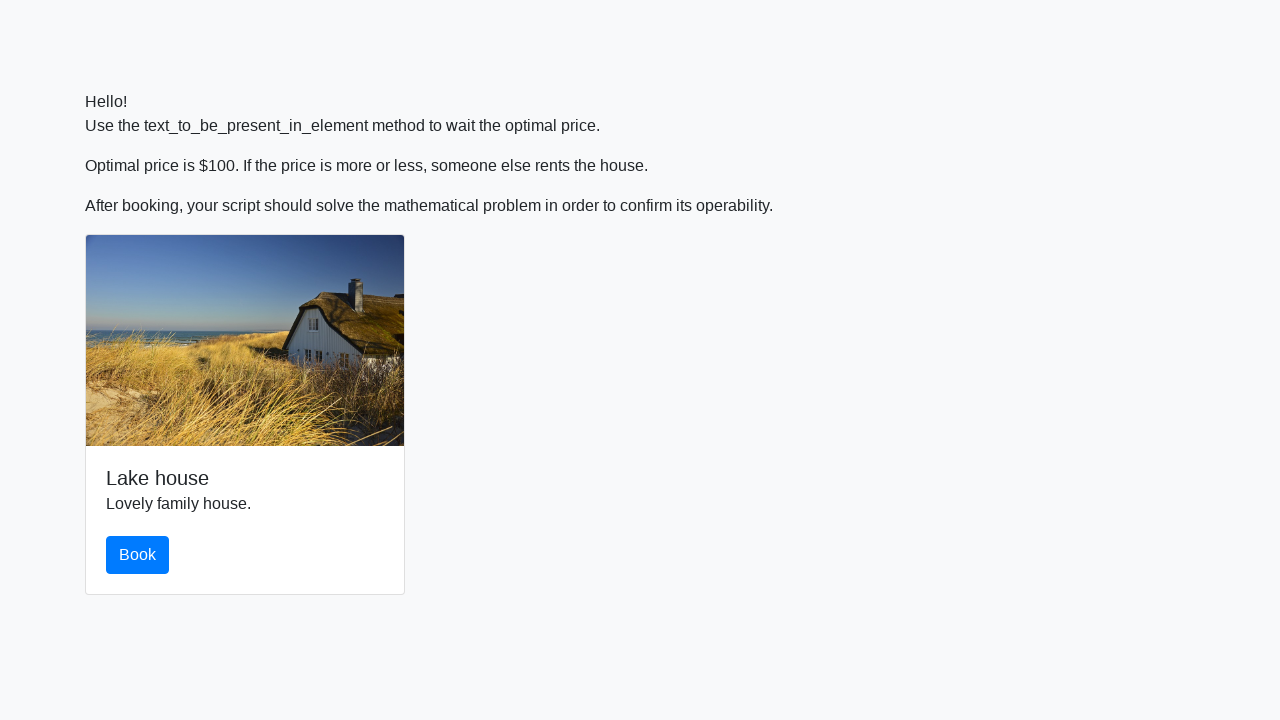

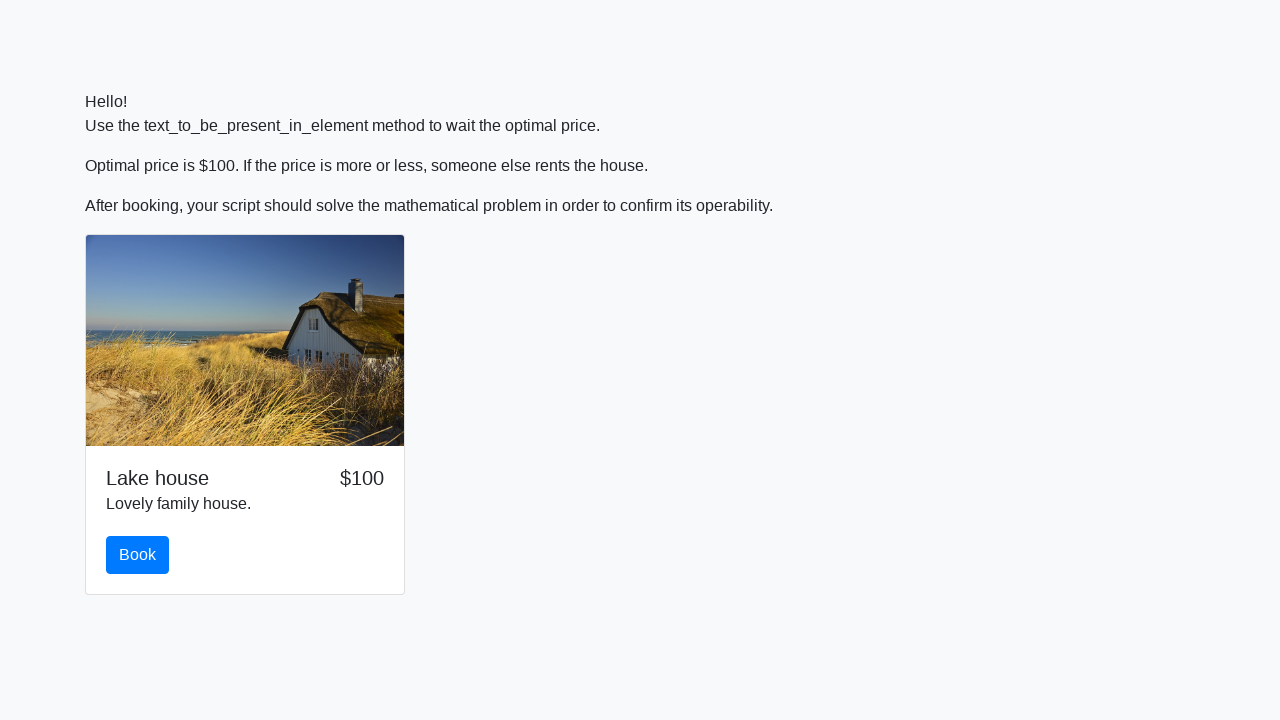